Tests Vue dropdown selection by selecting an option from the dropdown menu

Starting URL: https://mikerodham.github.io/vue-dropdowns/

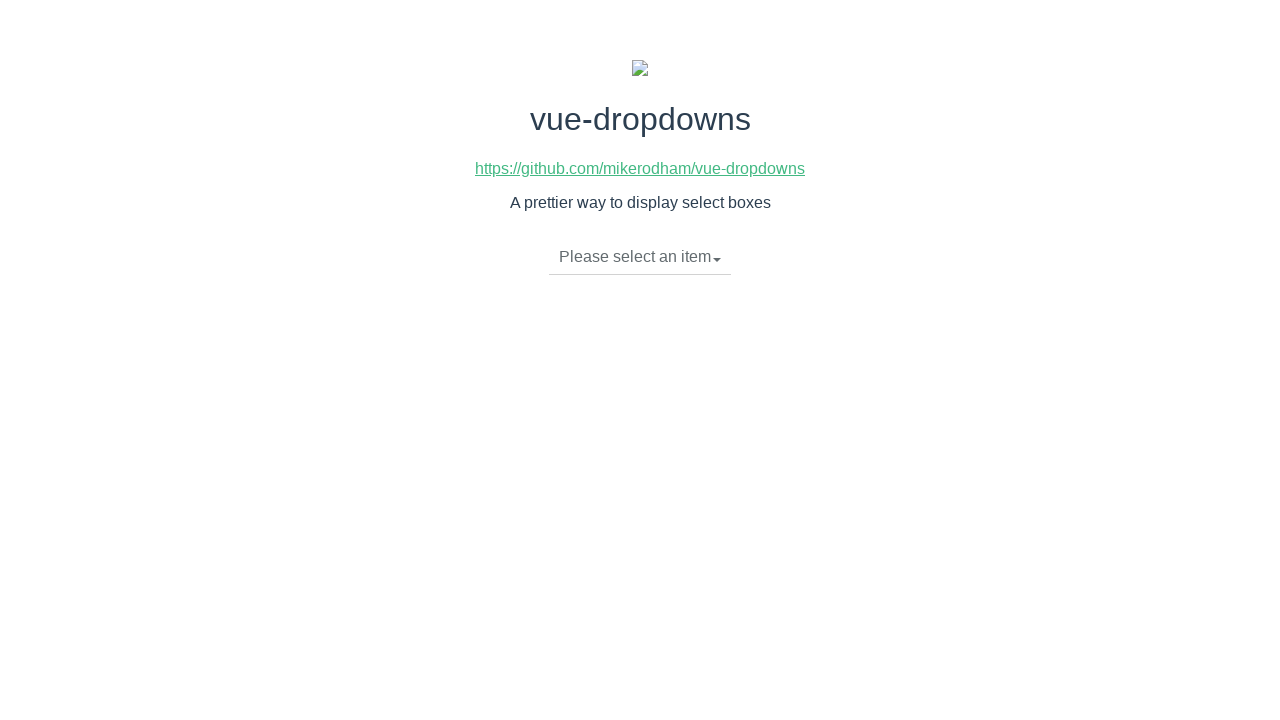

Clicked dropdown caret to open menu at (717, 260) on span.caret
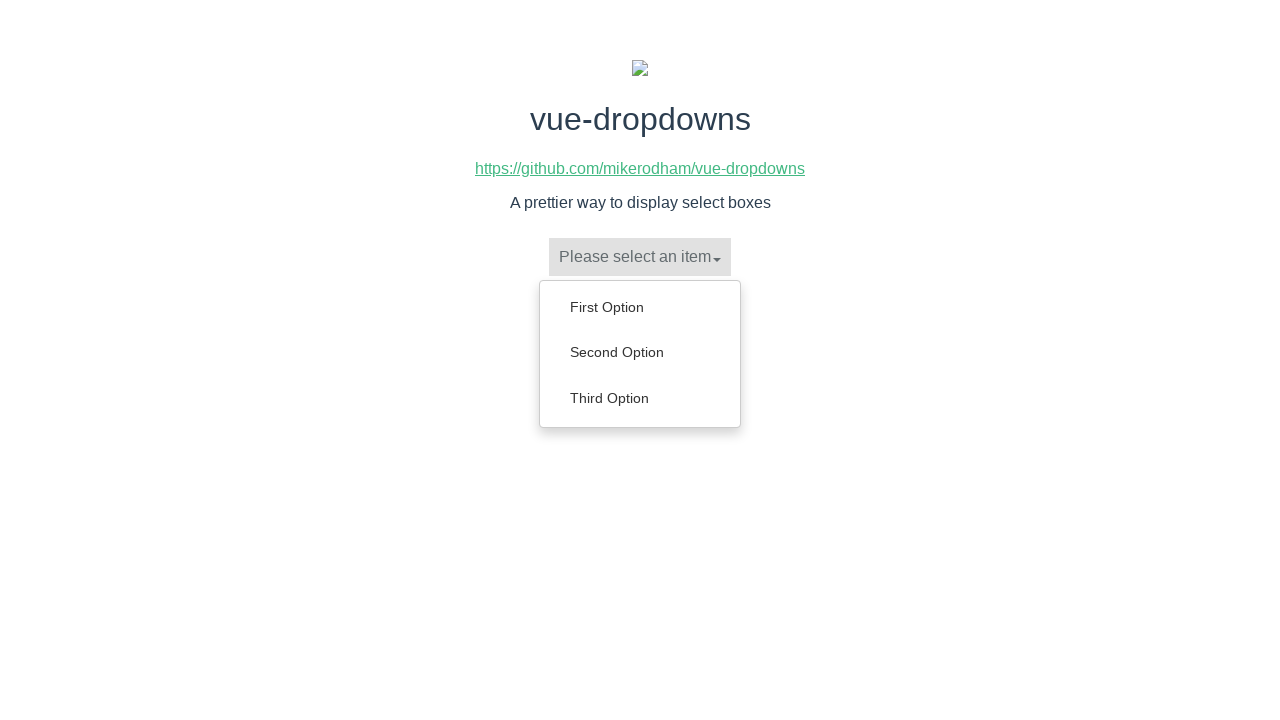

Dropdown menu items loaded
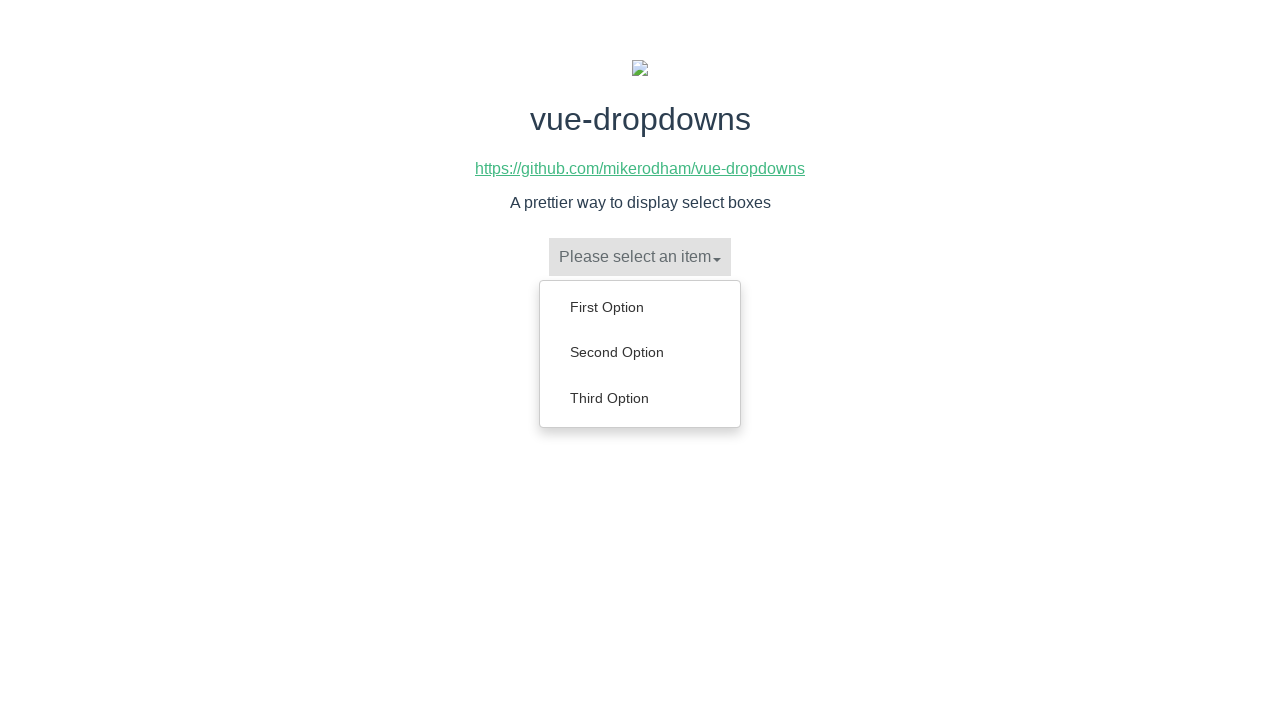

Selected 'Second Option' from dropdown menu at (640, 352) on ul.dropdown-menu li a:has-text('Second Option')
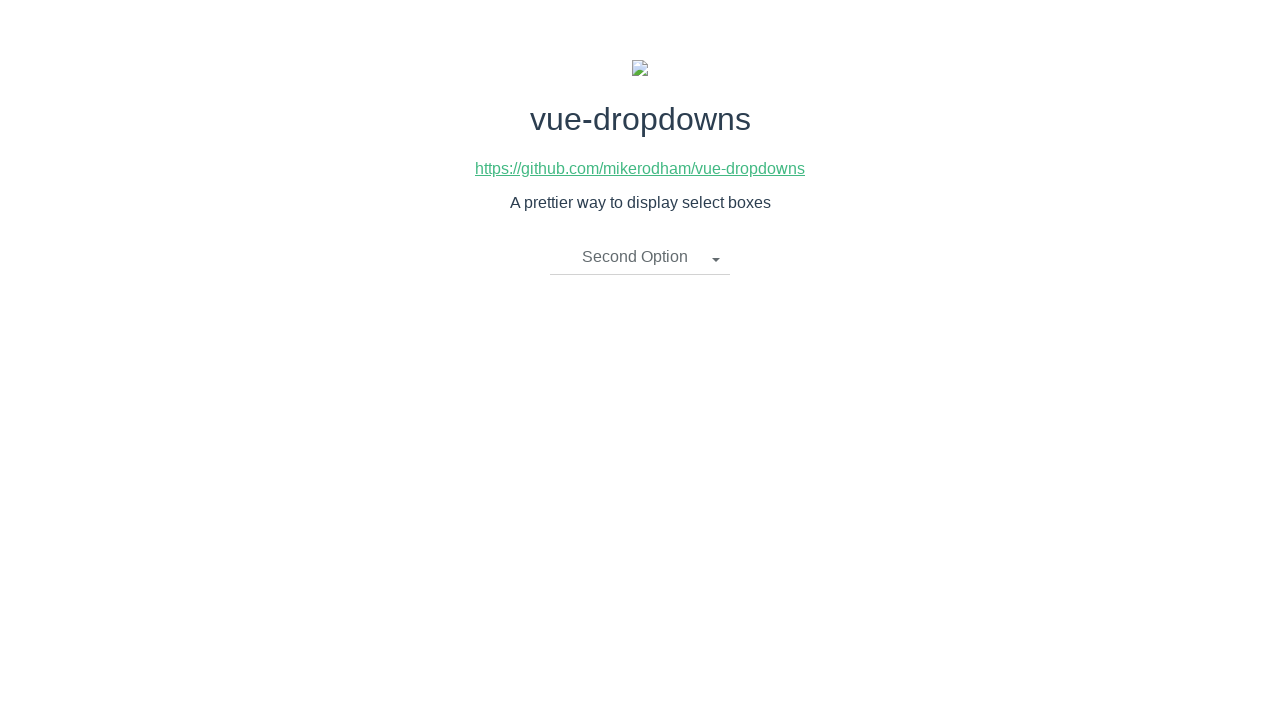

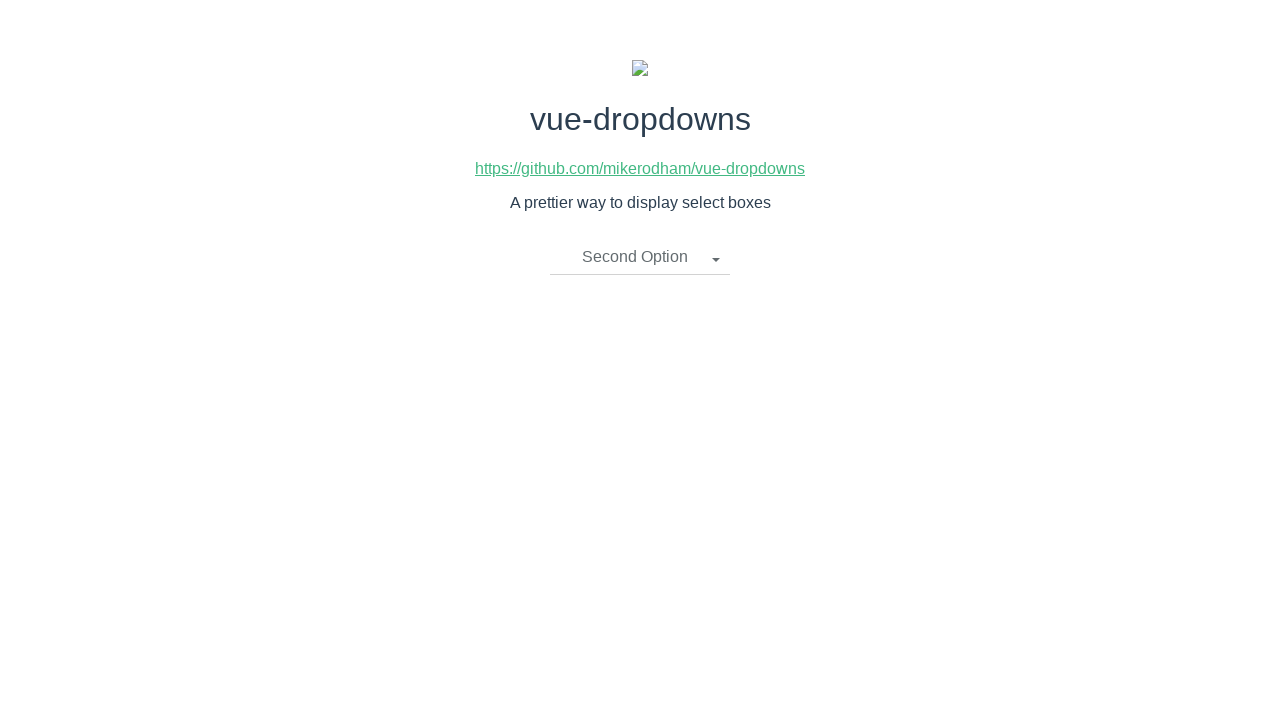